Navigates to the Rahul Shetty Academy Automation Practice page and verifies that footer navigation links are present and displayed

Starting URL: https://rahulshettyacademy.com/AutomationPractice/

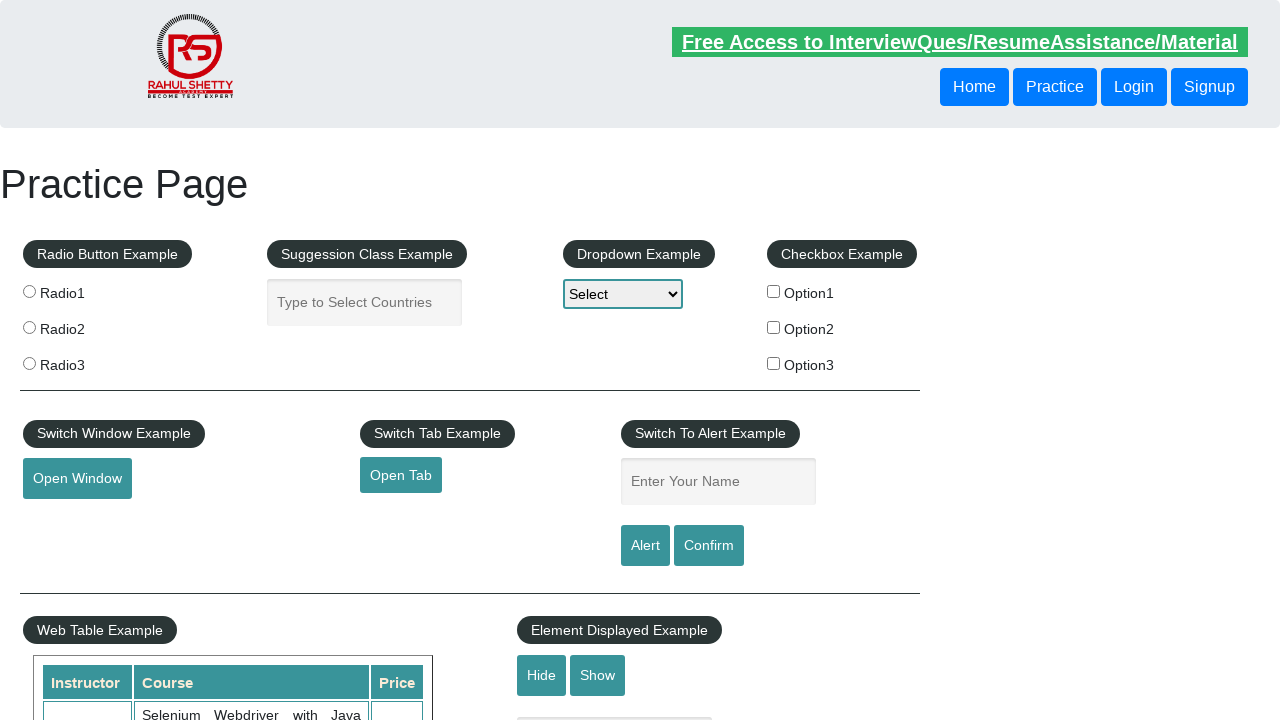

Navigated to Rahul Shetty Academy Automation Practice page
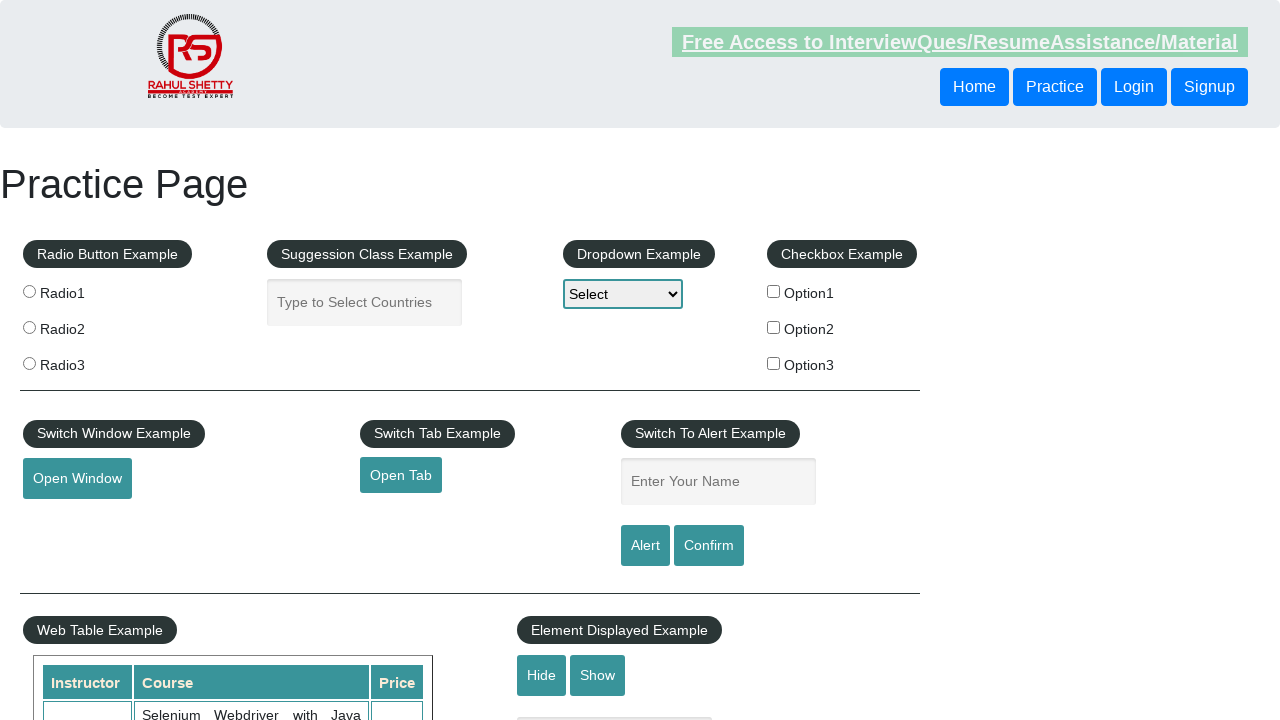

Footer links selector loaded and became visible
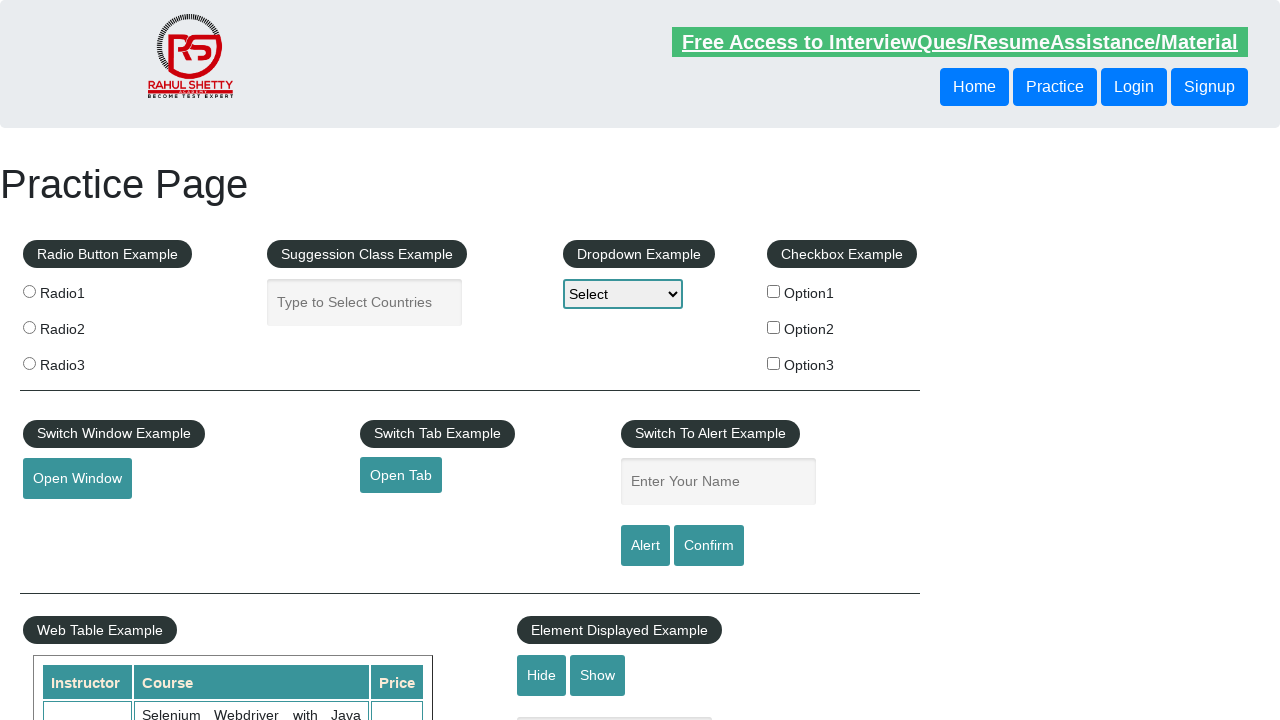

Located footer link elements
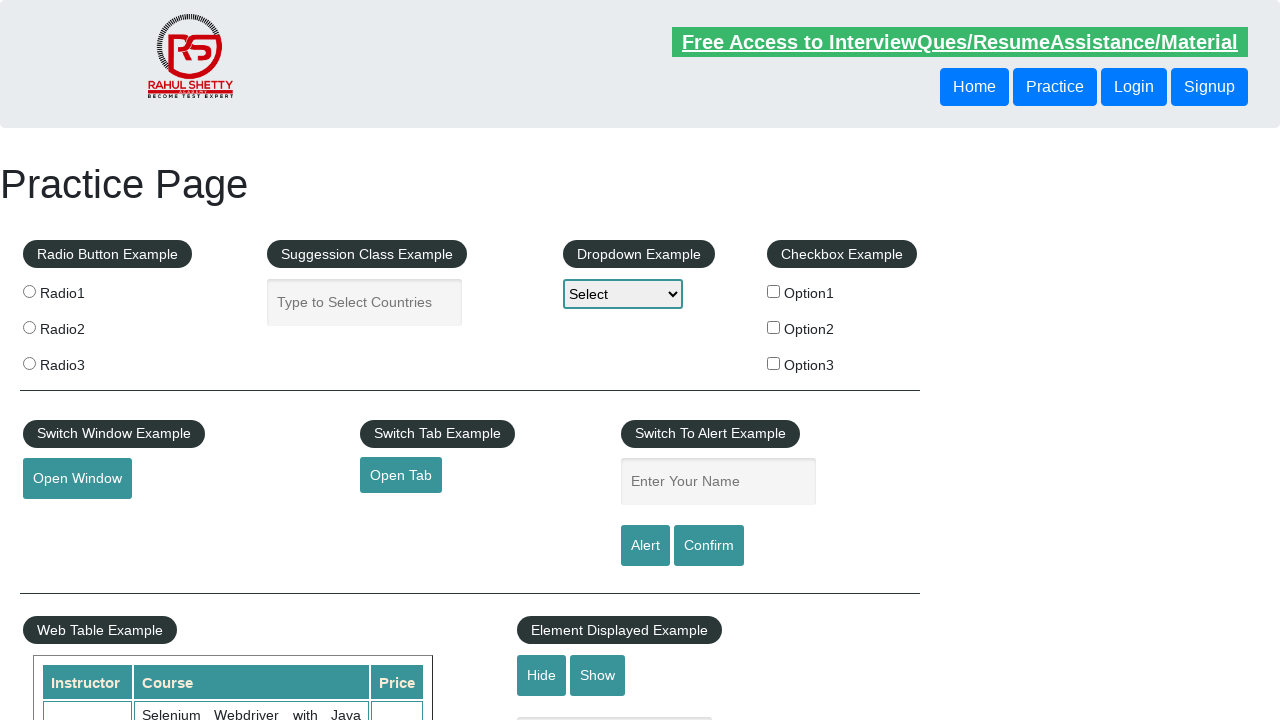

Verified that footer links are present on the page
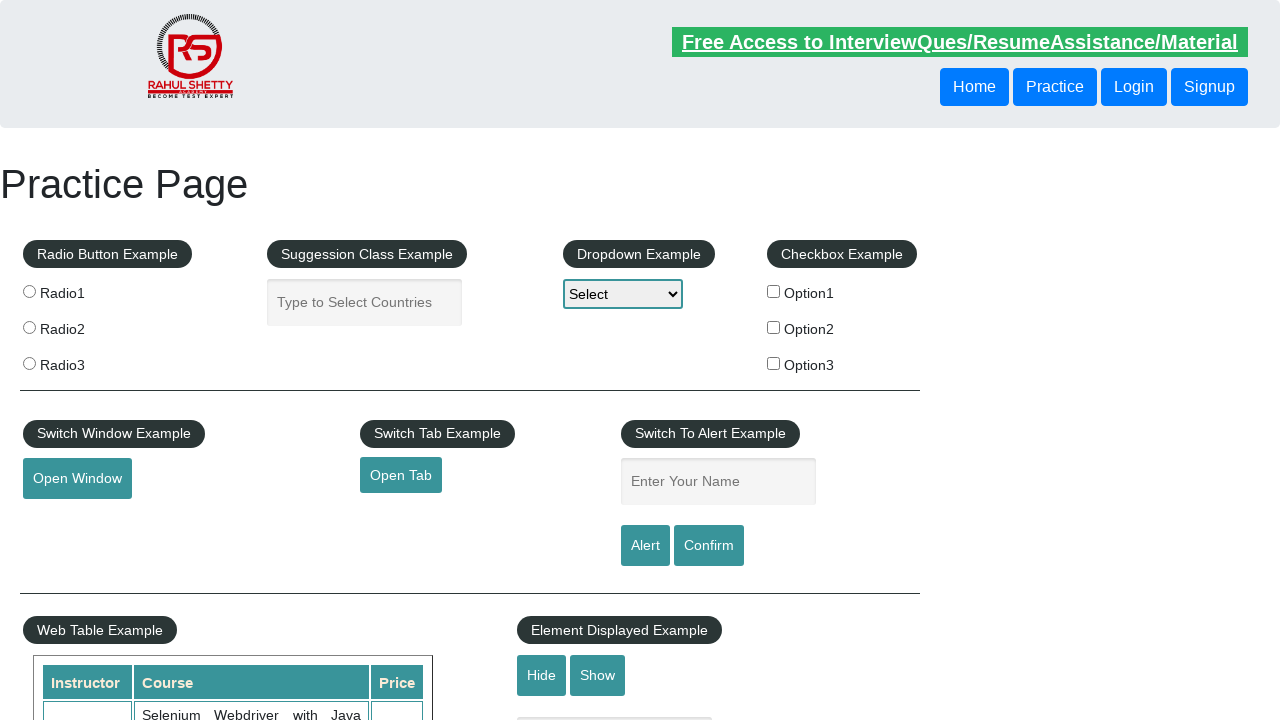

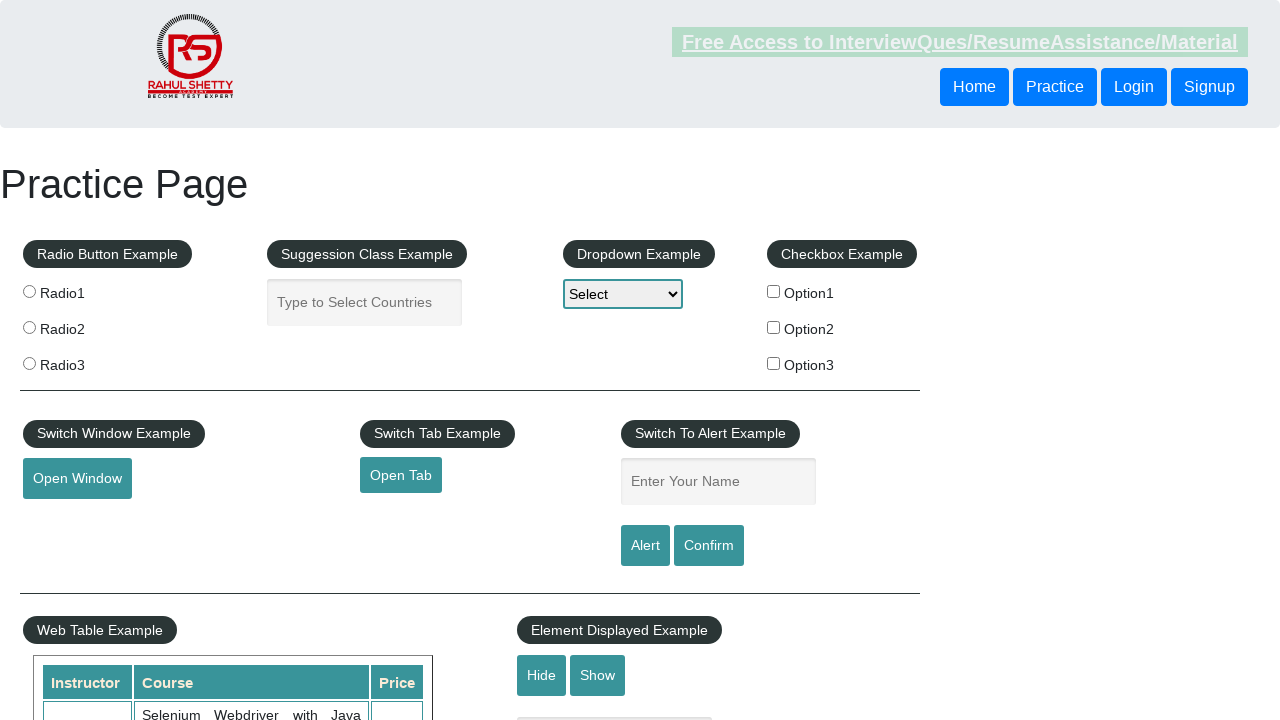